Tests checkbox interactions on a demo page by clicking various checkboxes and verifying their states

Starting URL: https://www.leafground.com/checkbox.xhtml

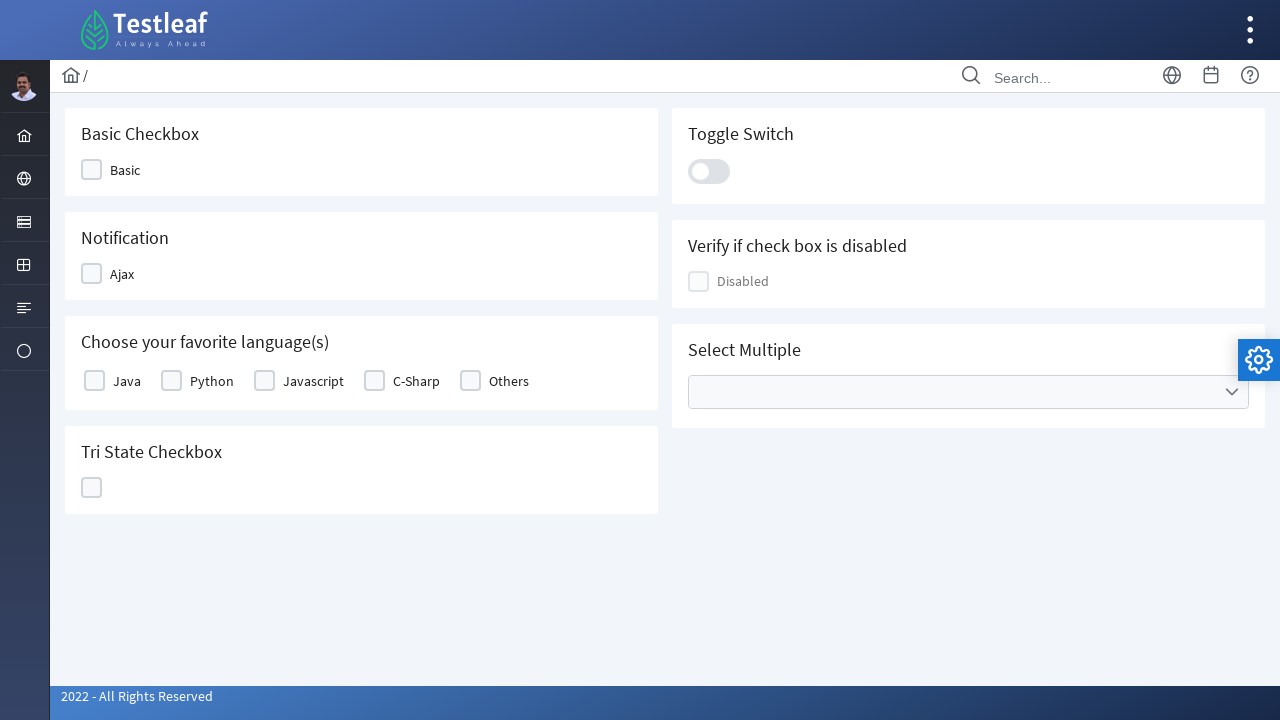

Navigated to checkbox demo page
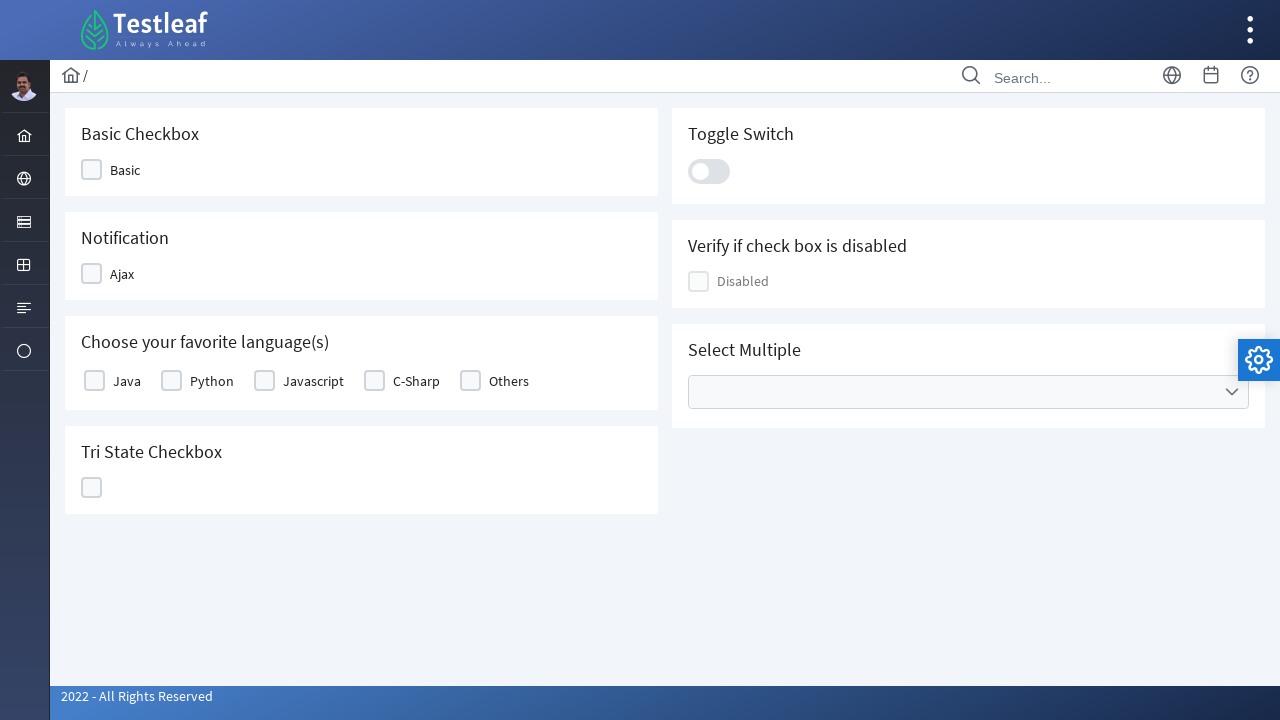

Clicked on Basic checkbox at (125, 170) on xpath=//span[text()='Basic']
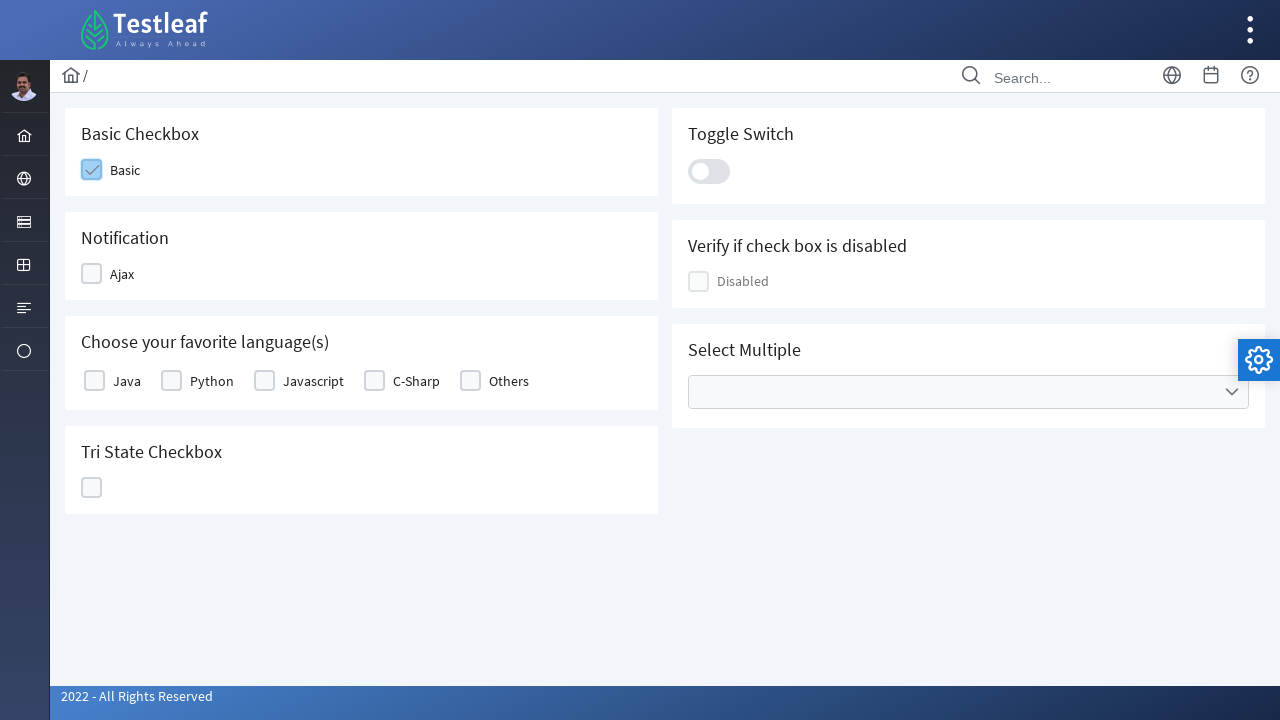

Clicked on Ajax checkbox at (122, 274) on xpath=//span[text()='Ajax']
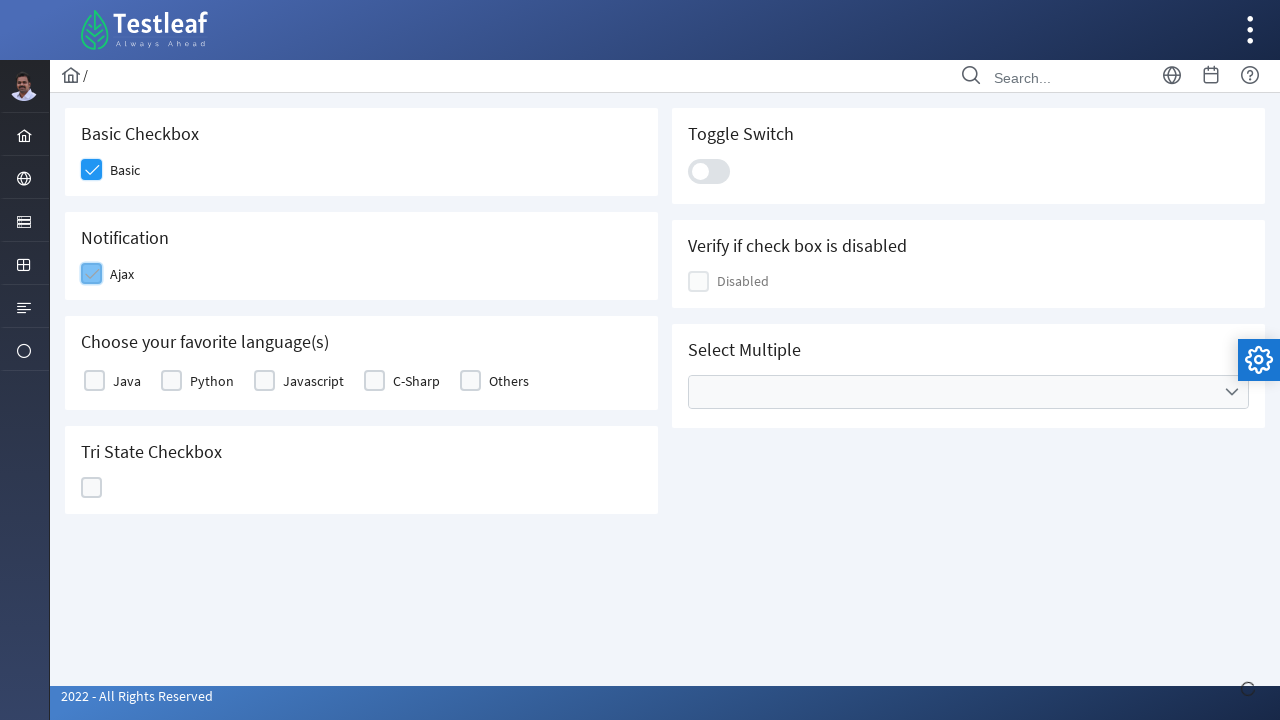

Clicked on third checkbox at (264, 381) on xpath=(//div[@class='ui-chkbox-box ui-widget ui-corner-all ui-state-default'])[3
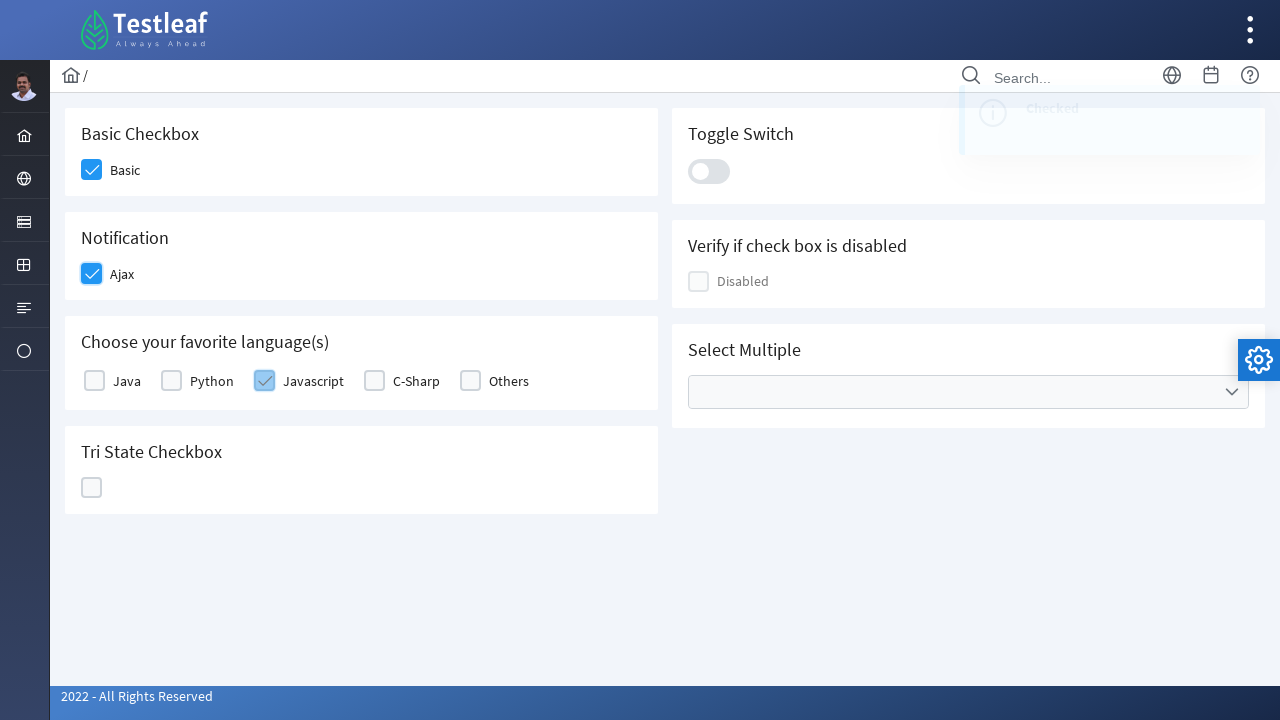

Clicked on fourth checkbox at (470, 381) on xpath=(//div[@class='ui-chkbox-box ui-widget ui-corner-all ui-state-default'])[4
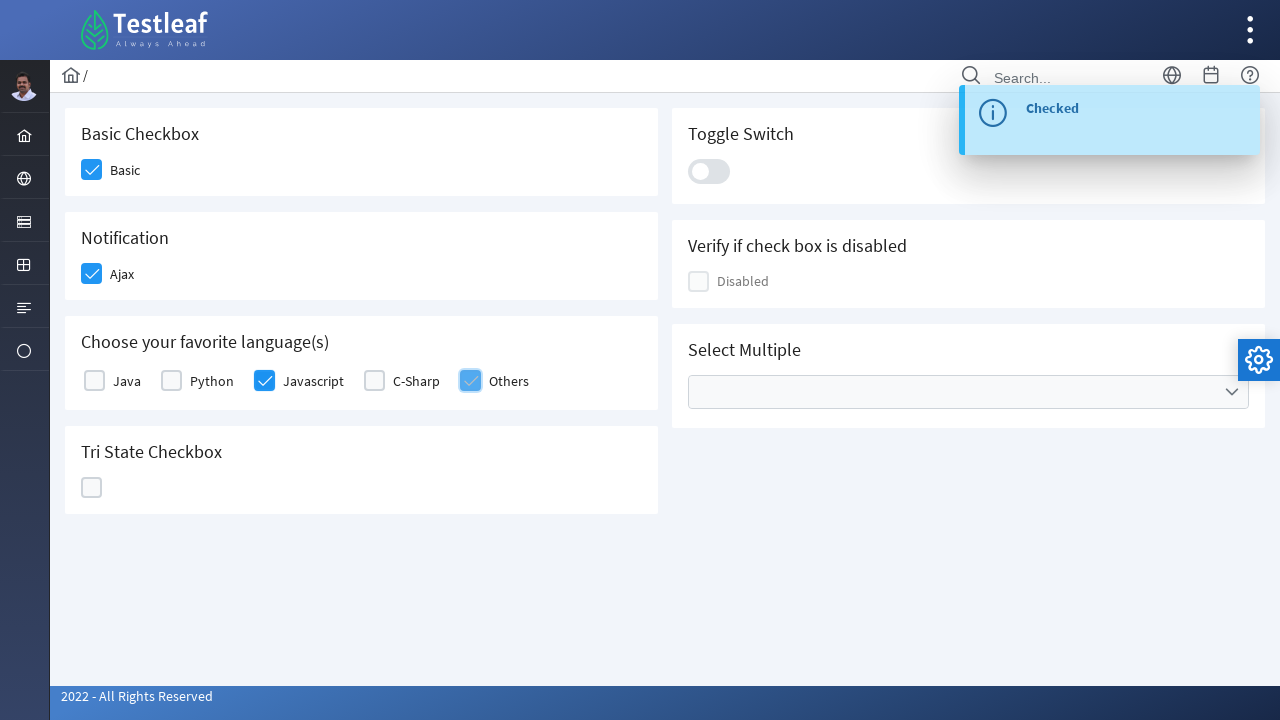

Located checkbox element to verify its state
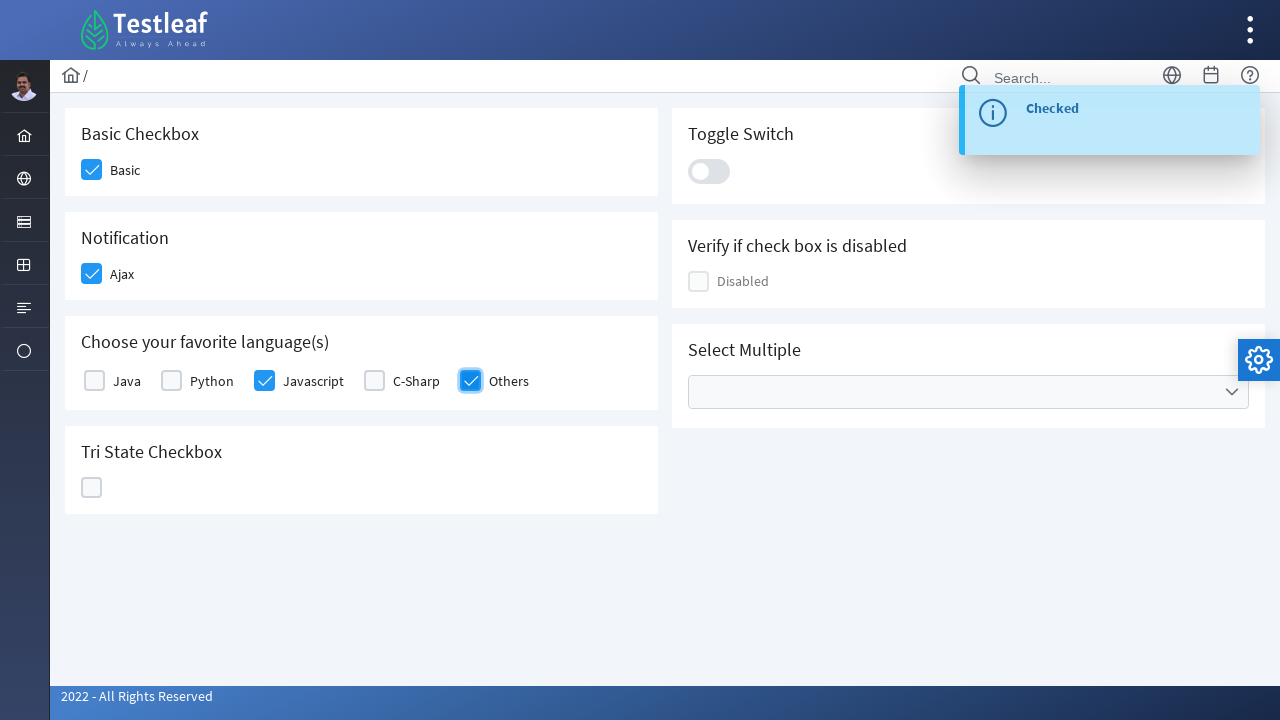

Verified that checkbox is enabled
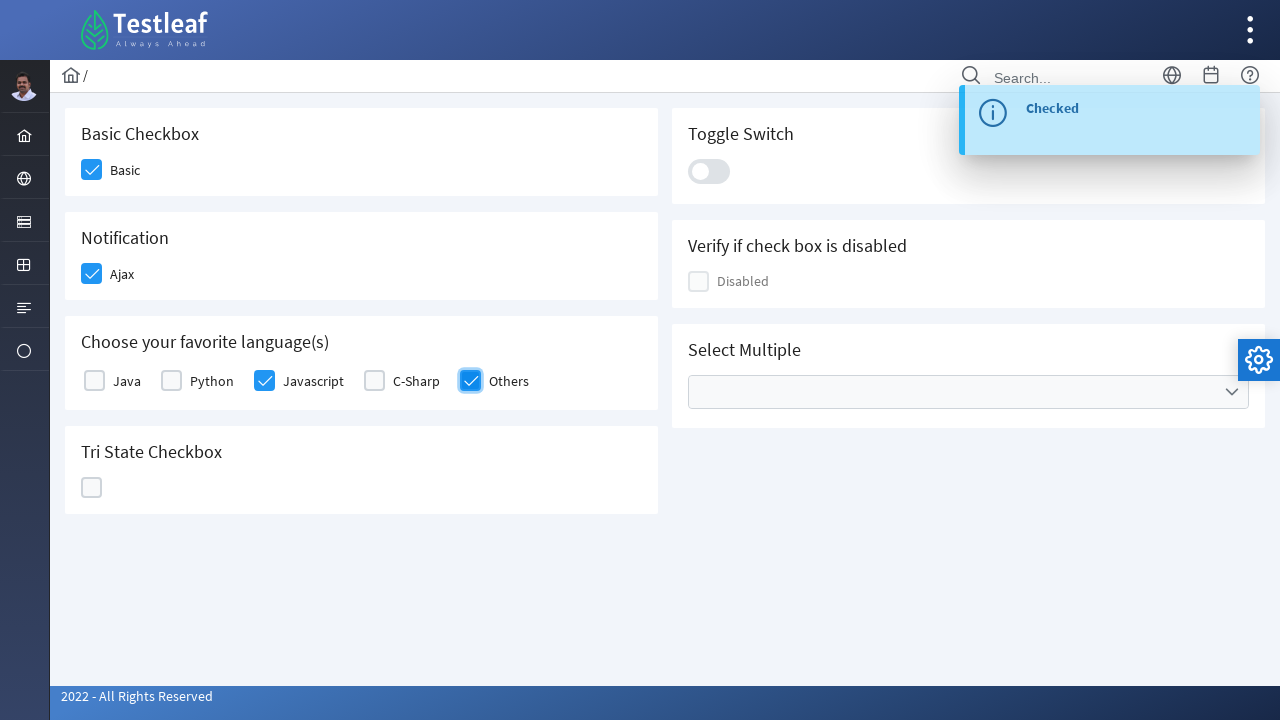

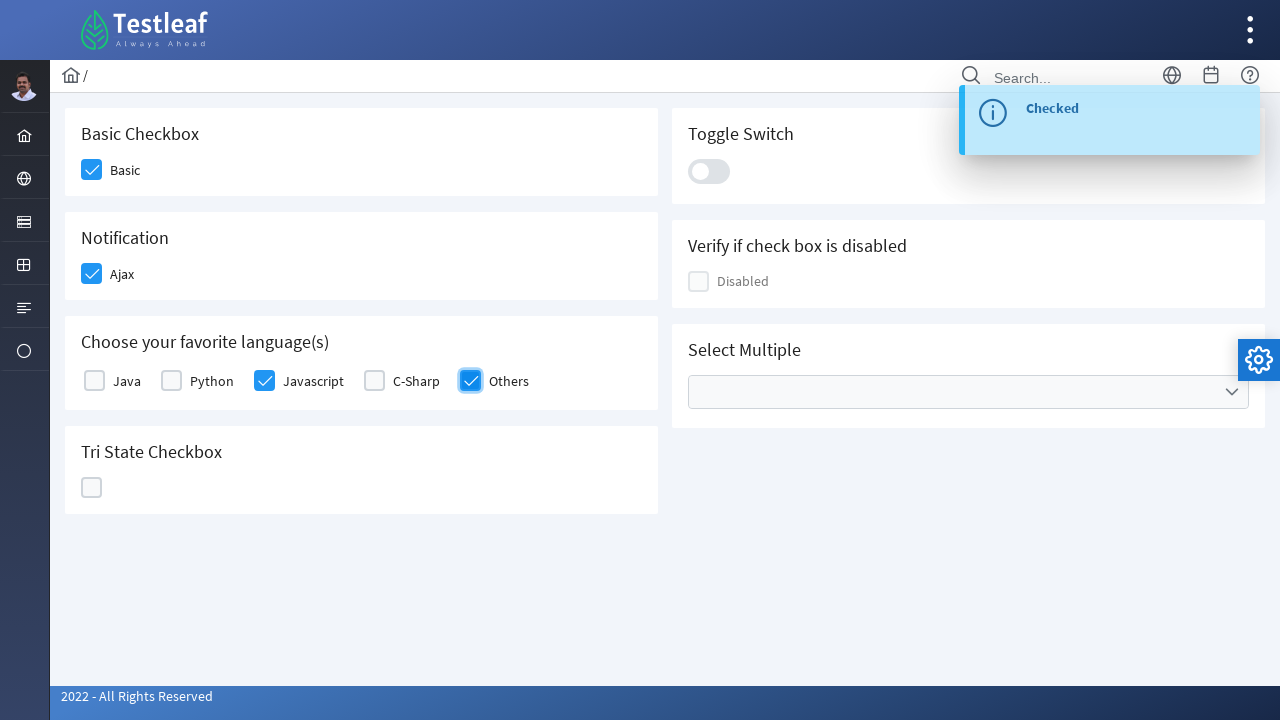